Tests hover functionality by hovering over an avatar and verifying that additional caption/user information appears

Starting URL: http://the-internet.herokuapp.com/hovers

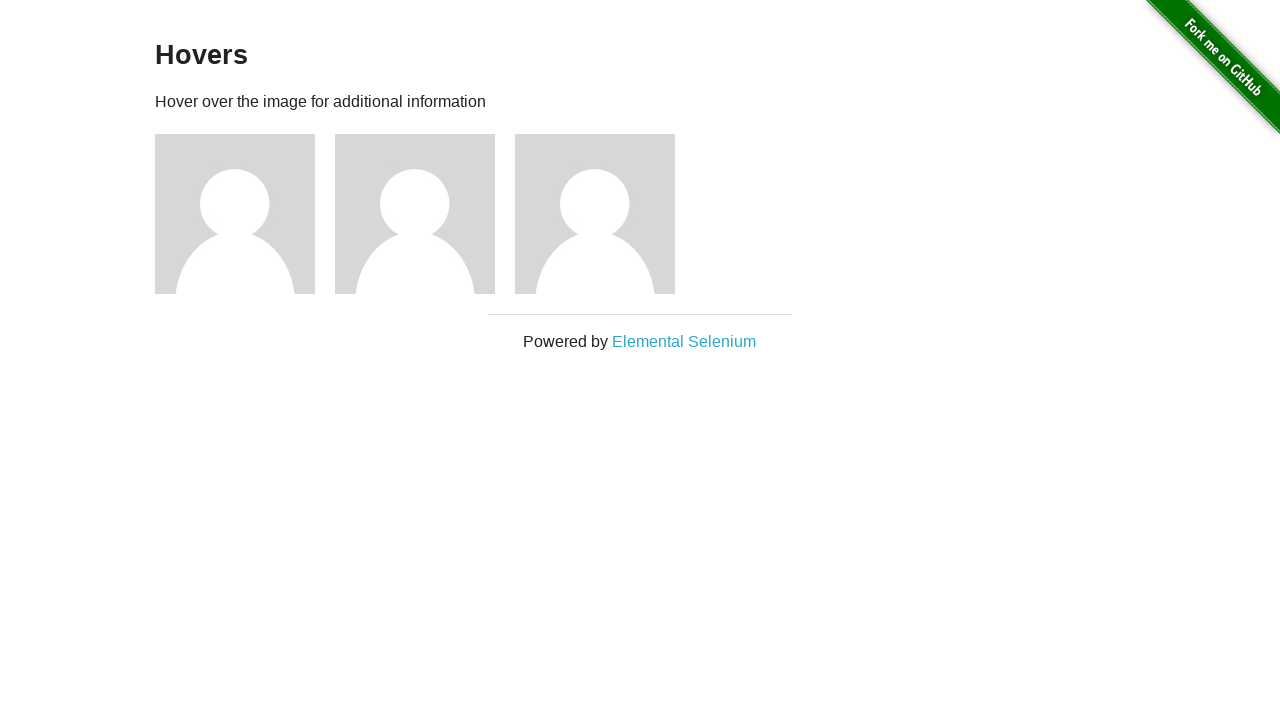

Hovered over the first avatar element at (245, 214) on .figure >> nth=0
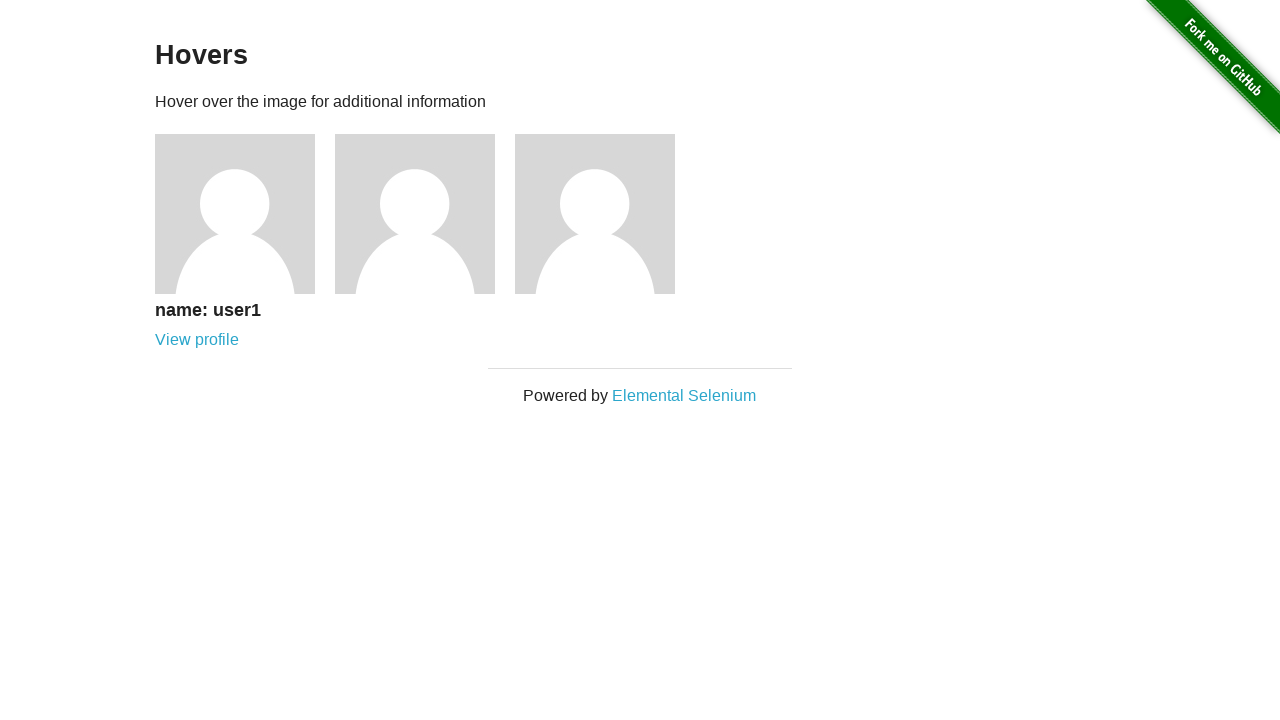

Waited for caption to become visible
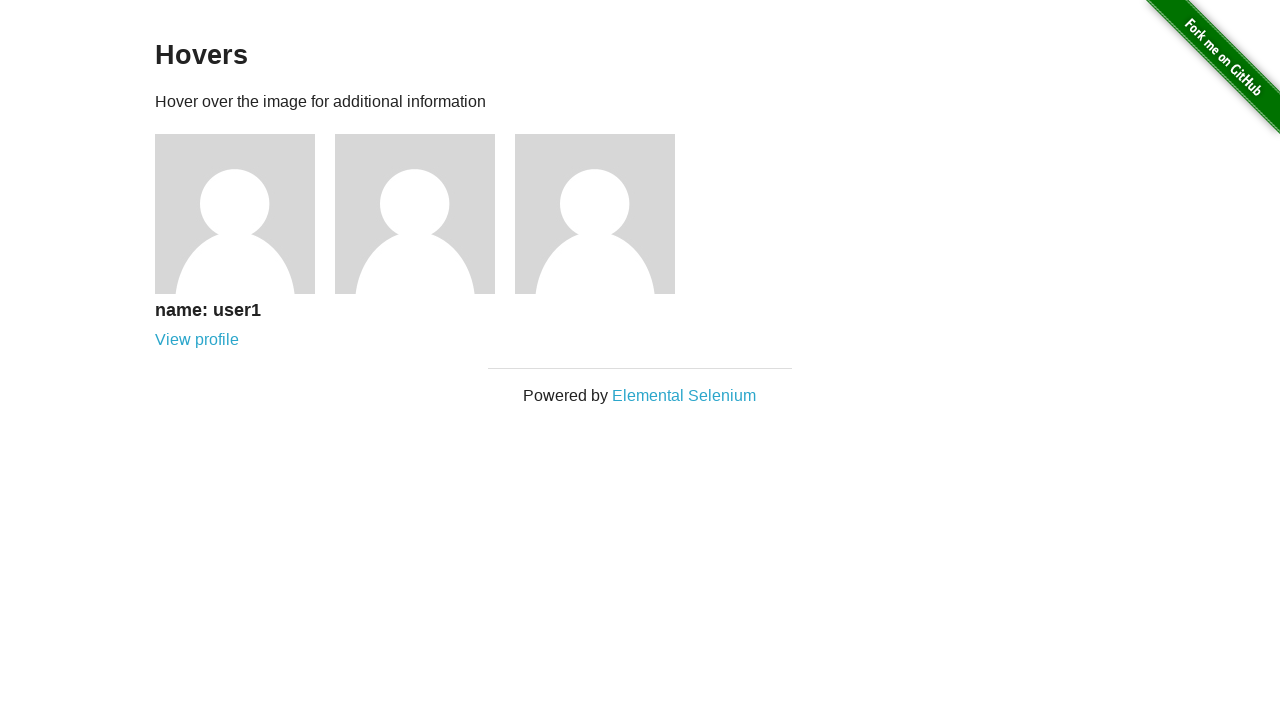

Asserted that caption is visible on hover
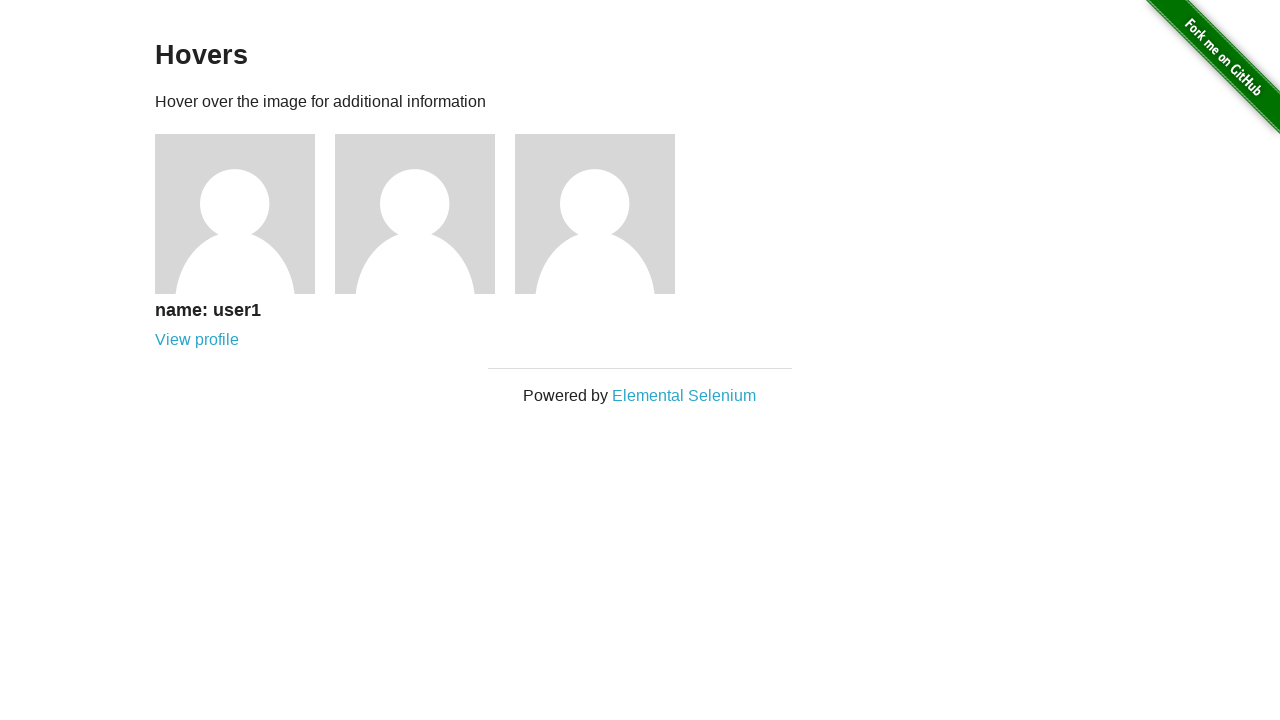

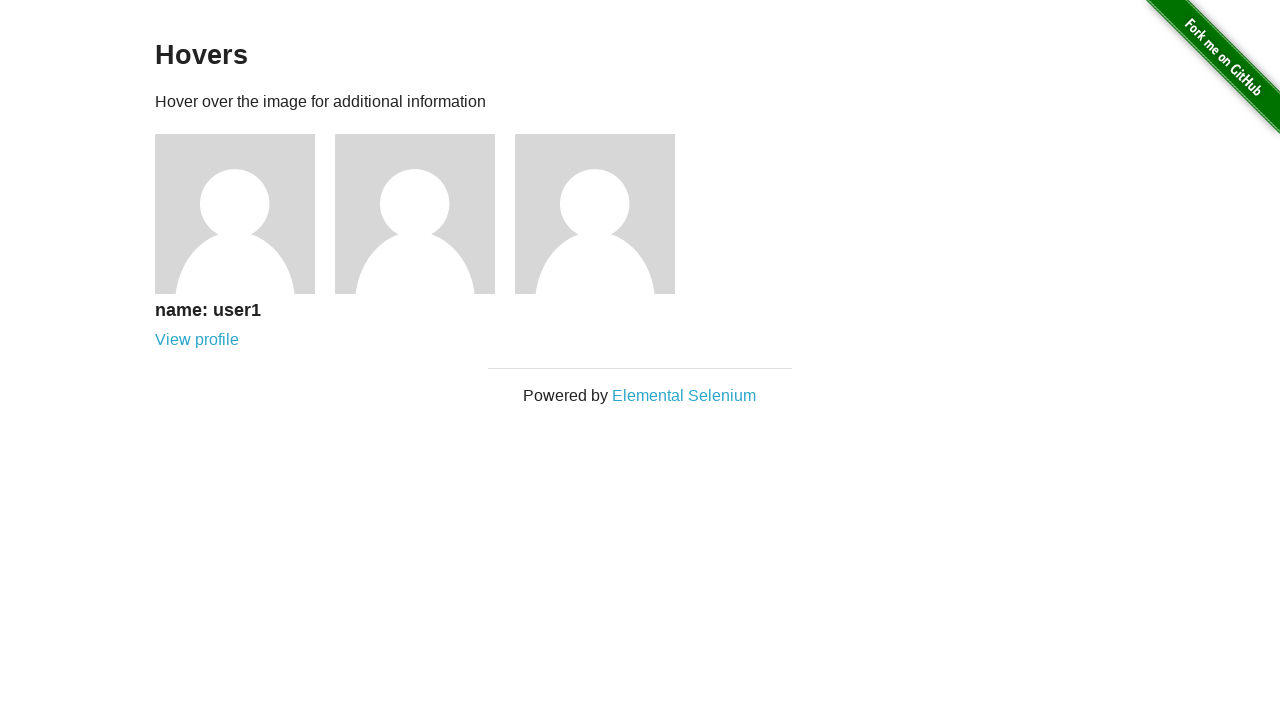